Tests dynamic loading with 3 second wait - clicks Start button, waits 3 seconds, then verifies Hello World text

Starting URL: https://automationfc.github.io/dynamic-loading/

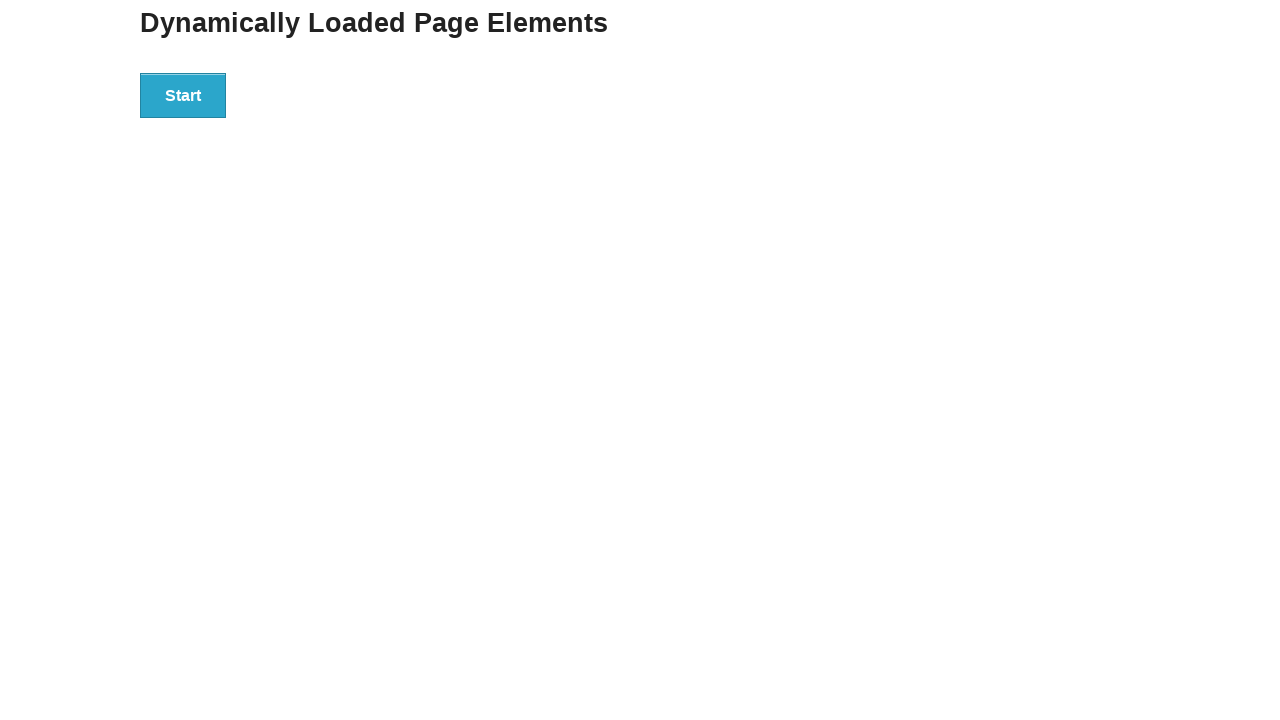

Clicked Start button to initiate dynamic loading at (183, 95) on div#start>button
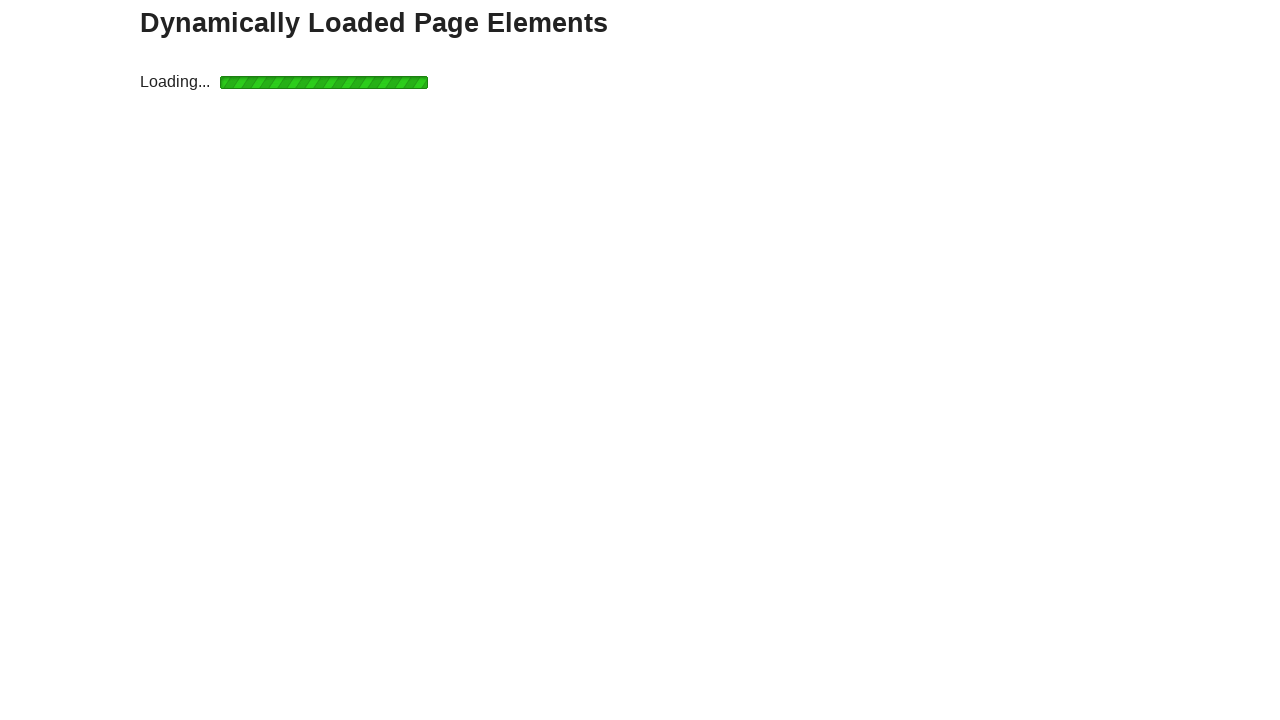

Waited 3 seconds for dynamic content to load
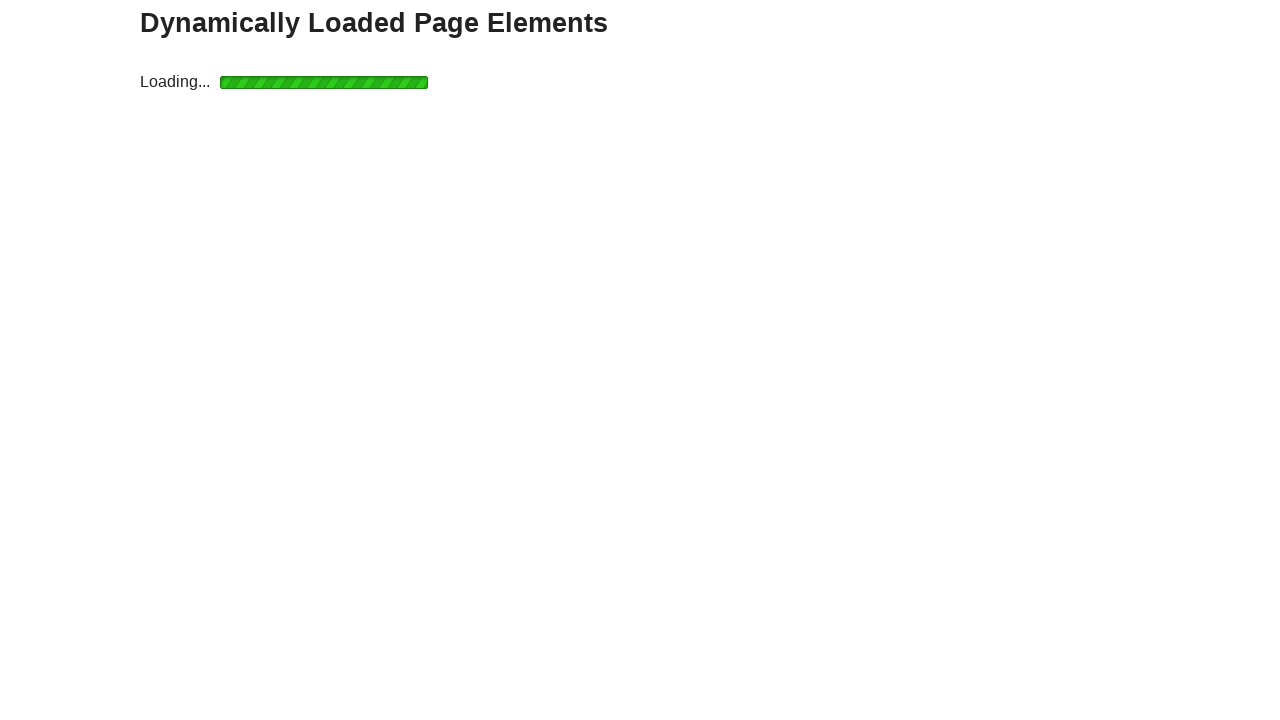

Retrieved text content: 'Hello World!'
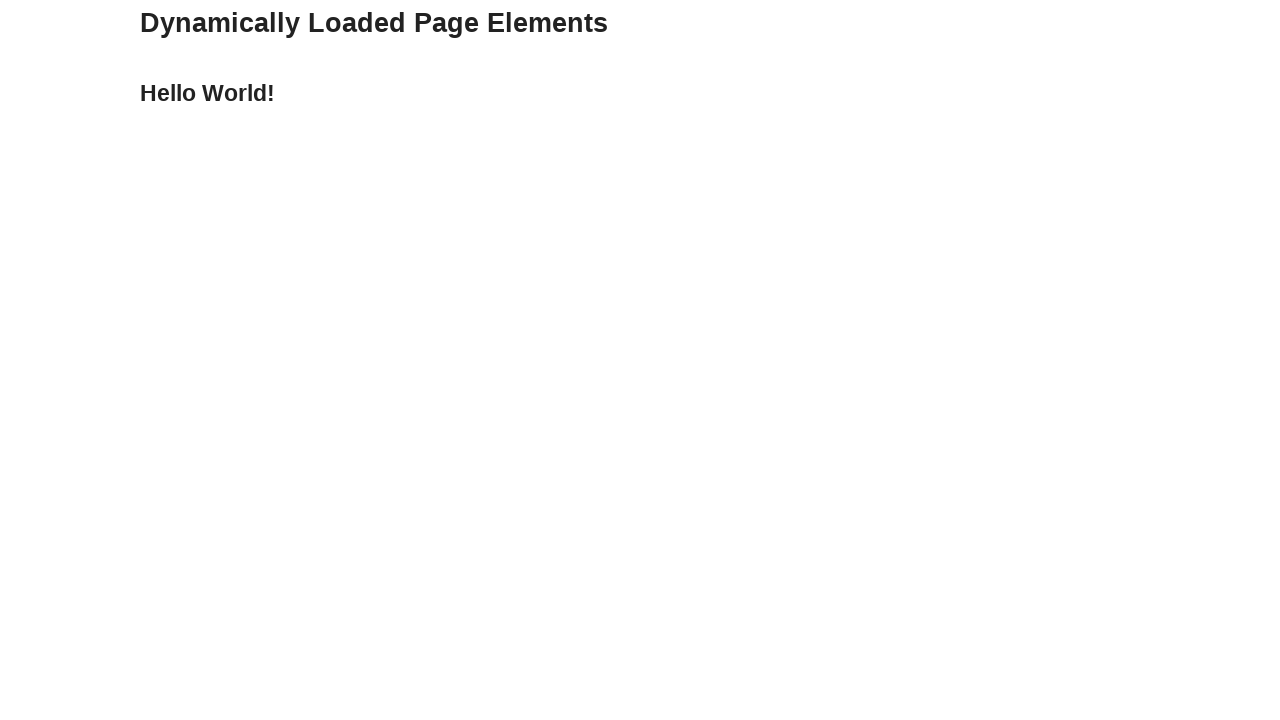

Verified 'Hello World!' text appears after dynamic loading
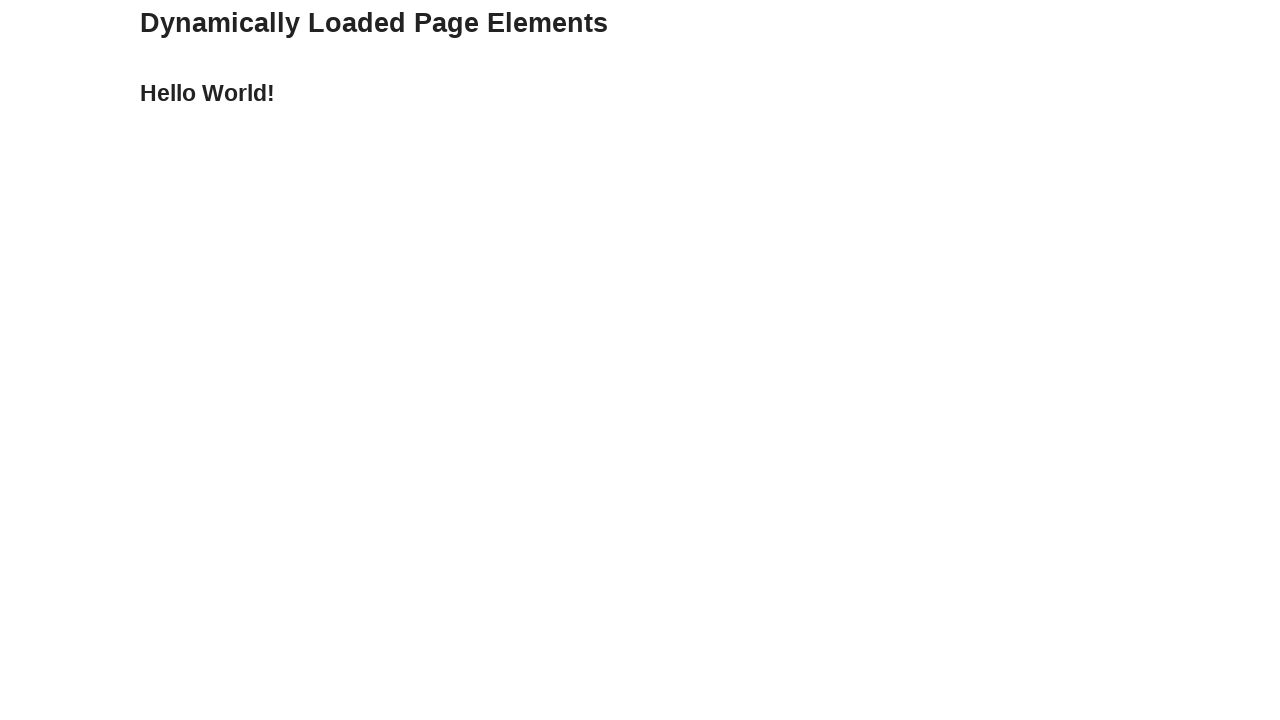

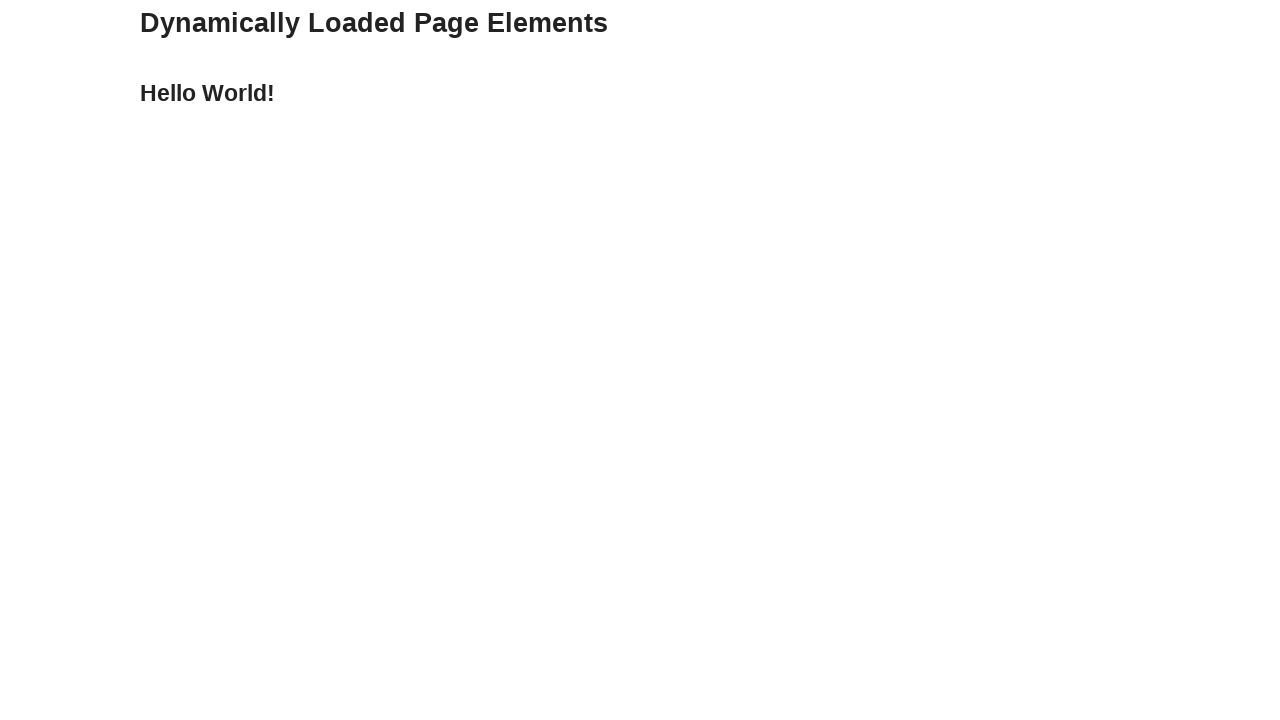